Tests successful checkout form submission with all required fields filled

Starting URL: https://www.saucedemo.com/

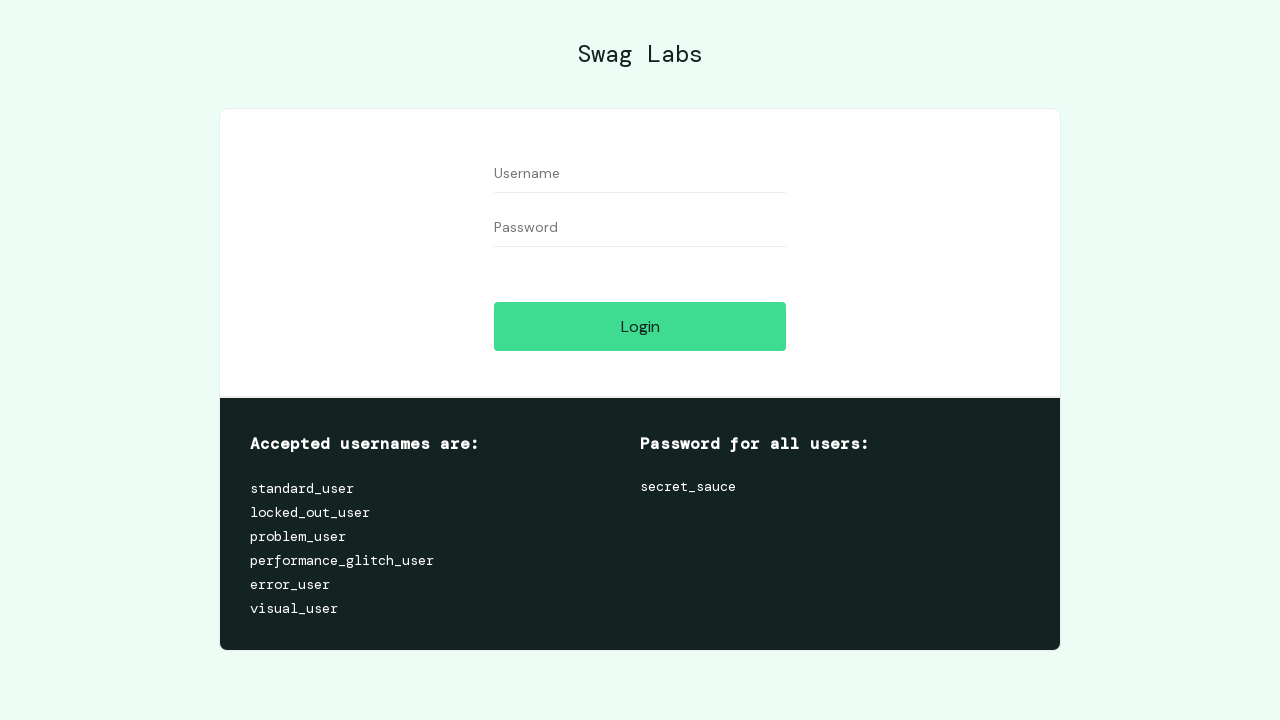

Filled username field with 'standard_user' on #user-name
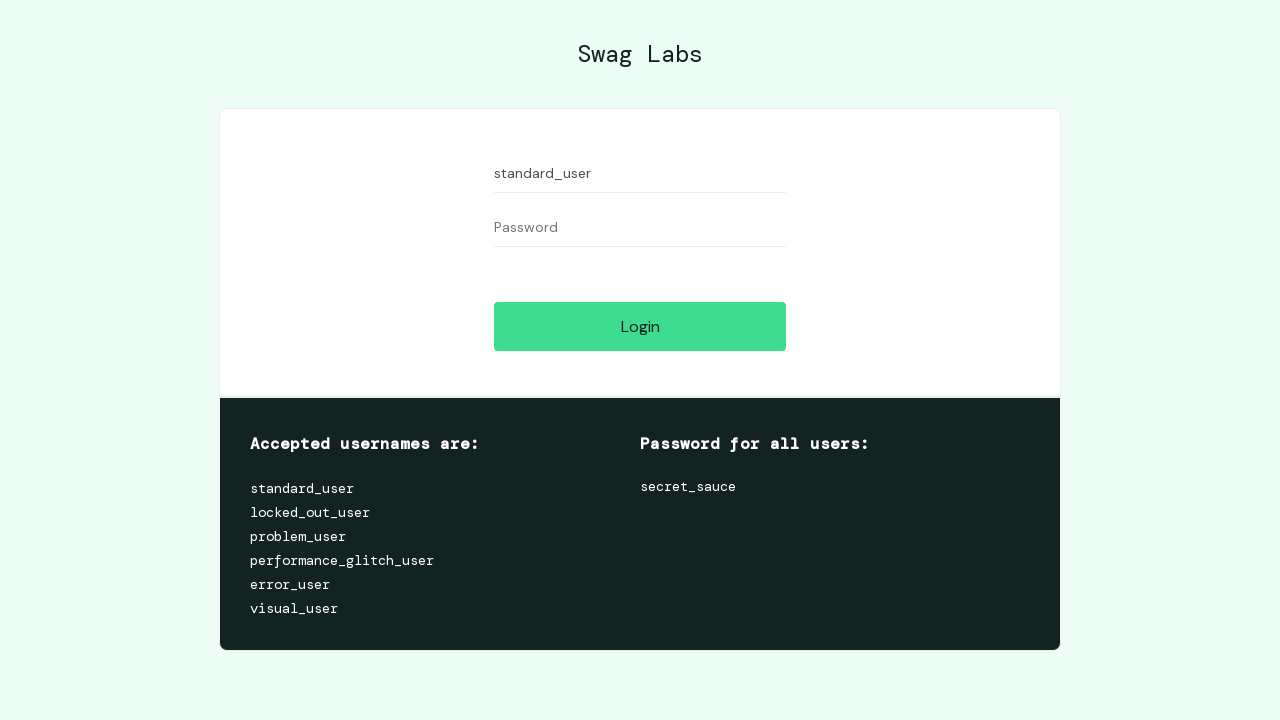

Filled password field with 'secret_sauce' on #password
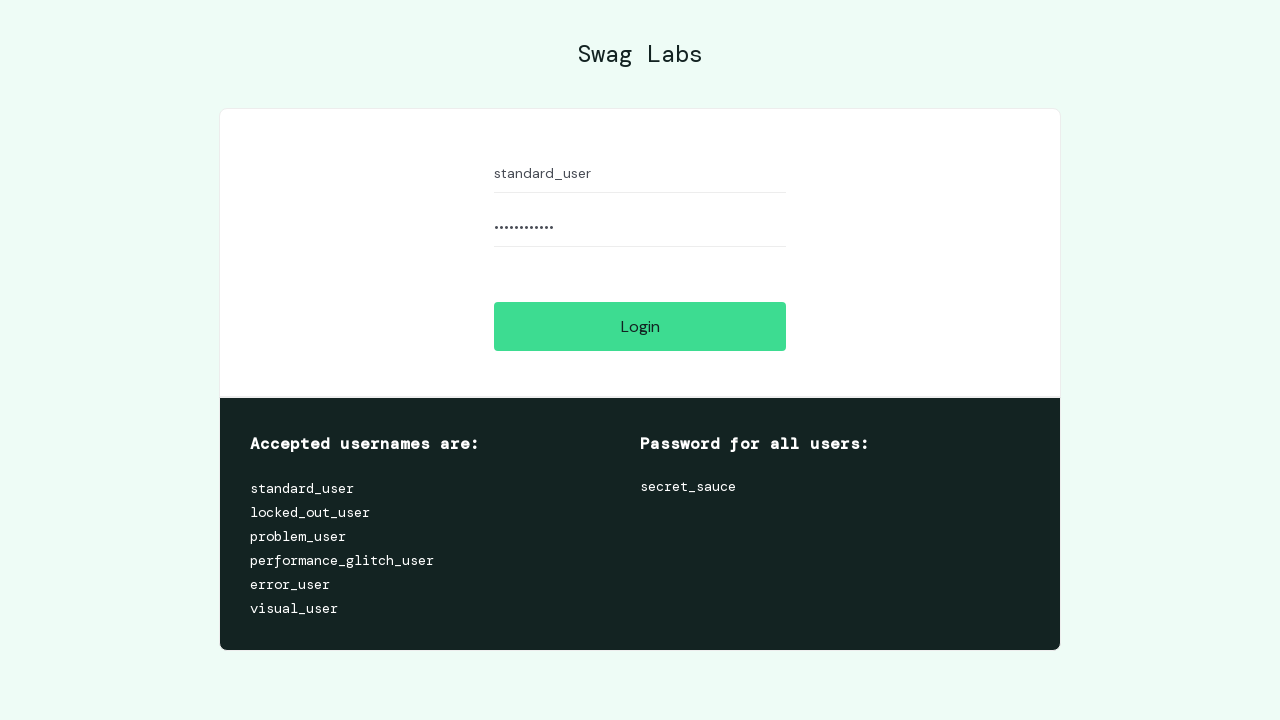

Clicked login button to authenticate at (640, 326) on #login-button
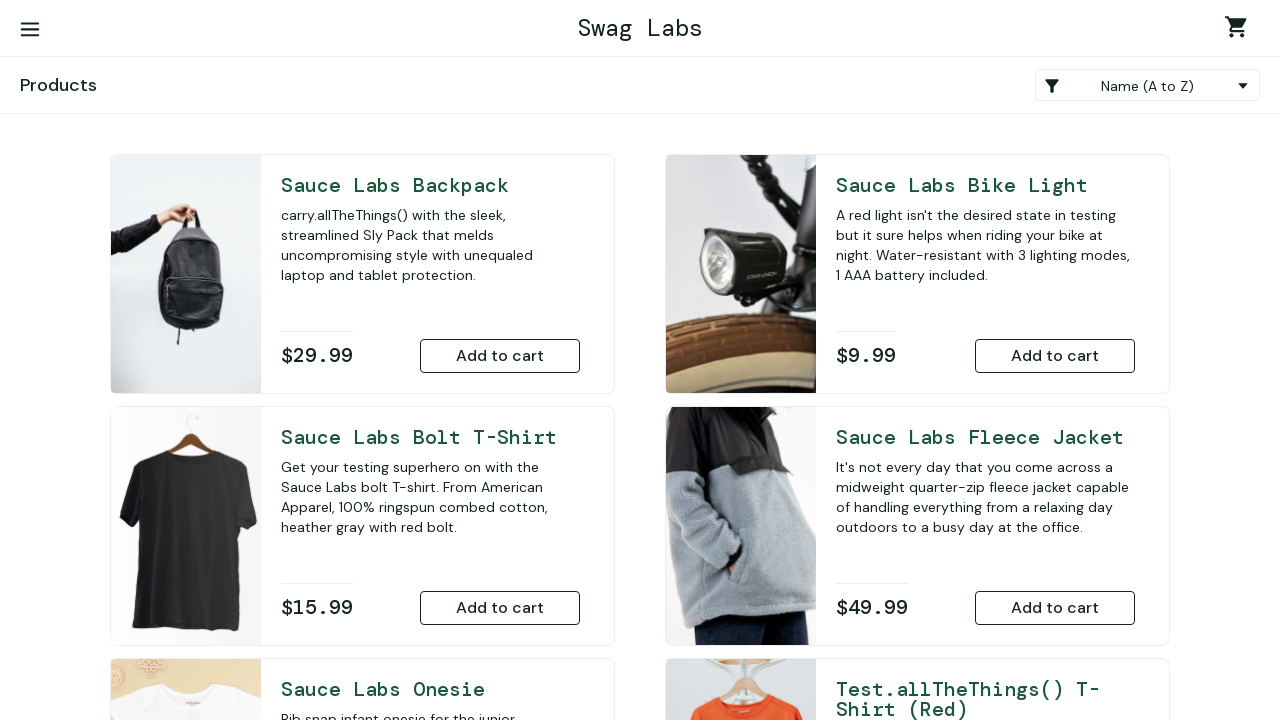

Clicked shopping cart link at (1240, 30) on .shopping_cart_link
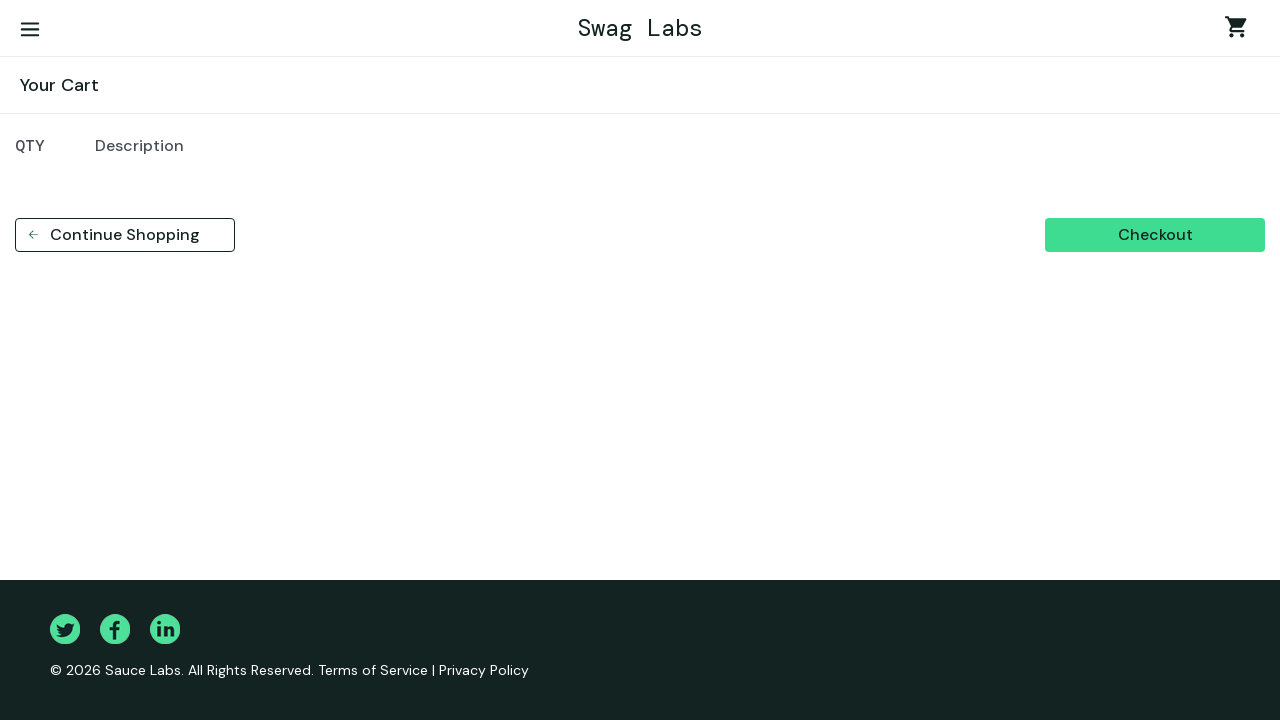

Clicked checkout button at (1155, 235) on [data-test='checkout']
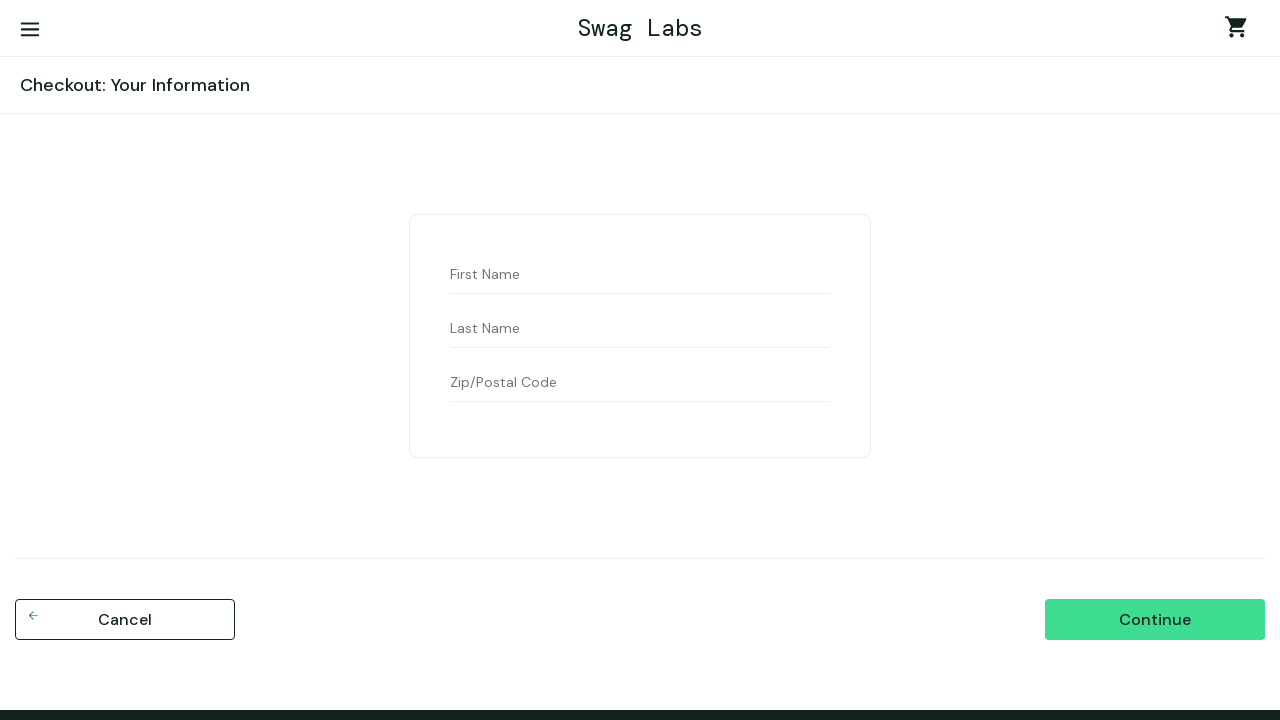

Filled first name field with 'Bobana' on [data-test='firstName']
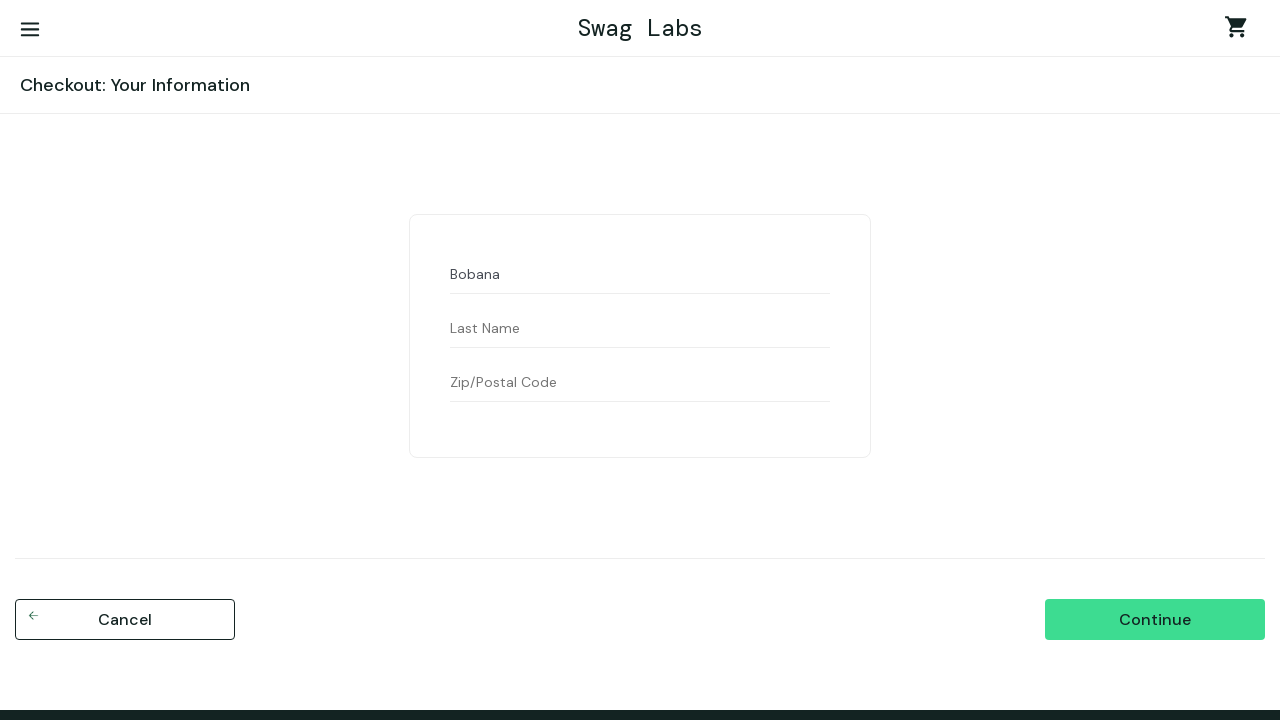

Filled last name field with 'Simikic' on [data-test='lastName']
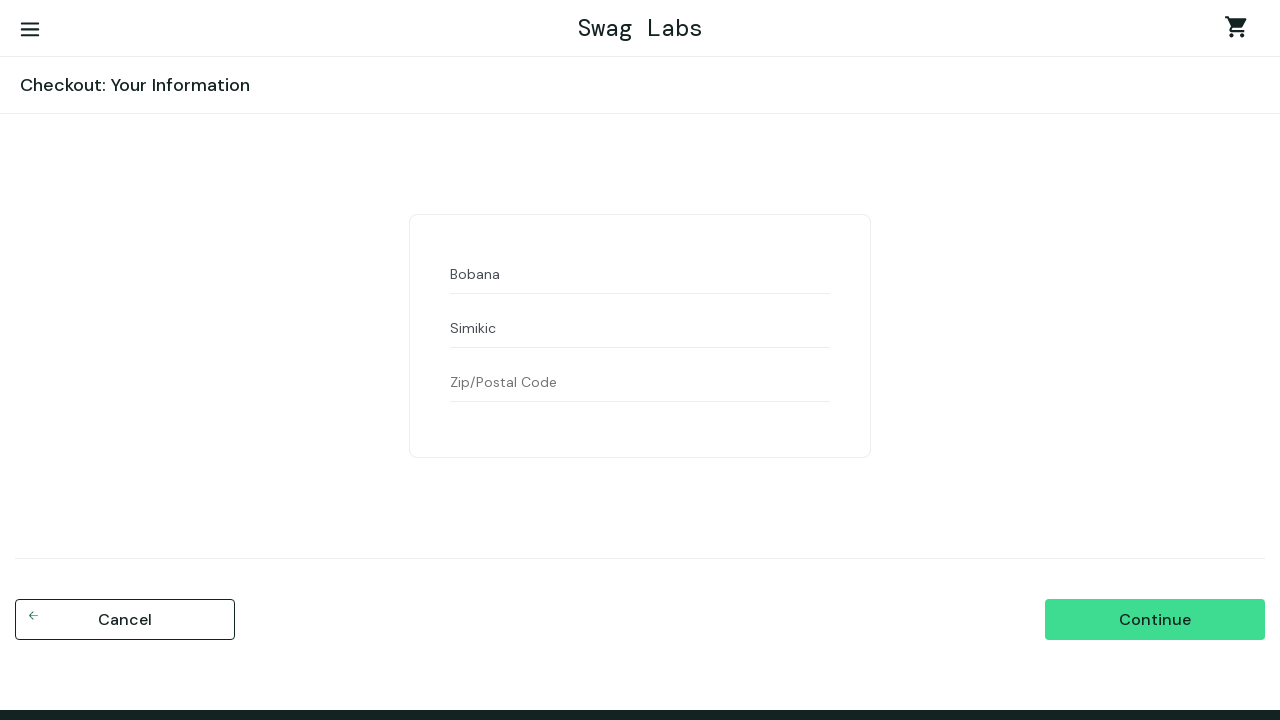

Filled postal code field with '22000' on [data-test='postalCode']
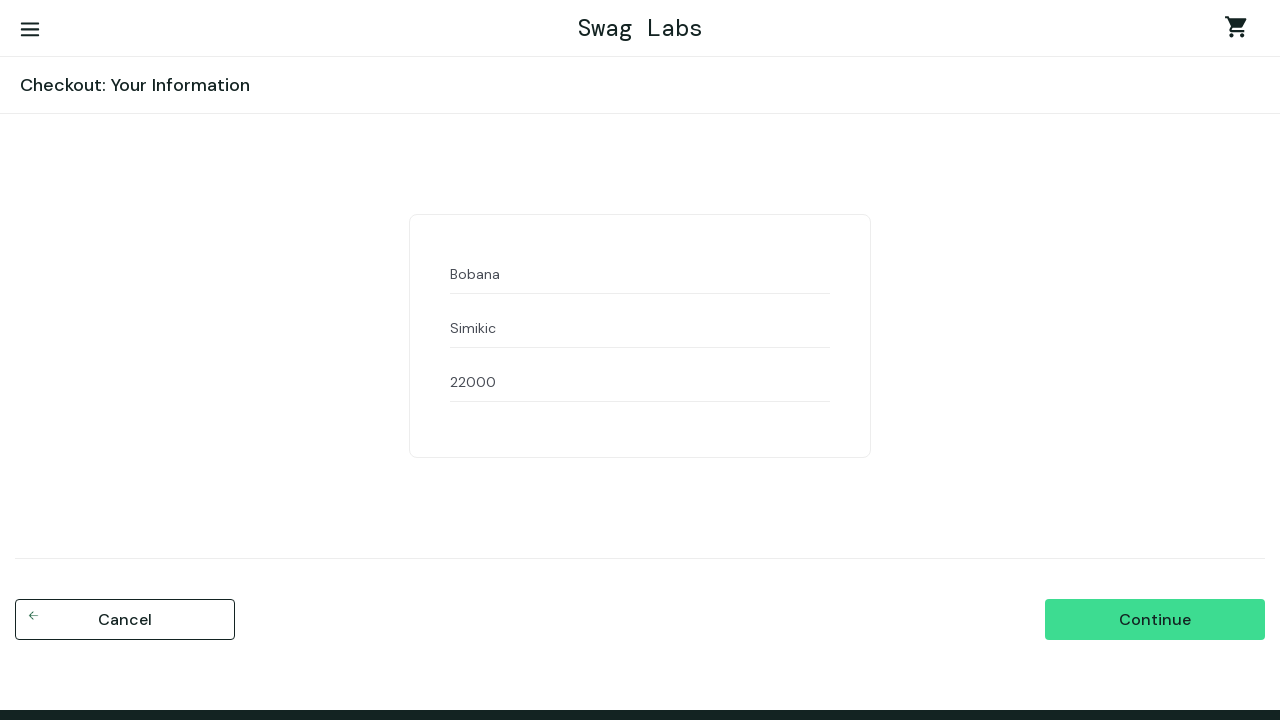

Clicked continue button with all required fields filled at (1155, 620) on [data-test='continue']
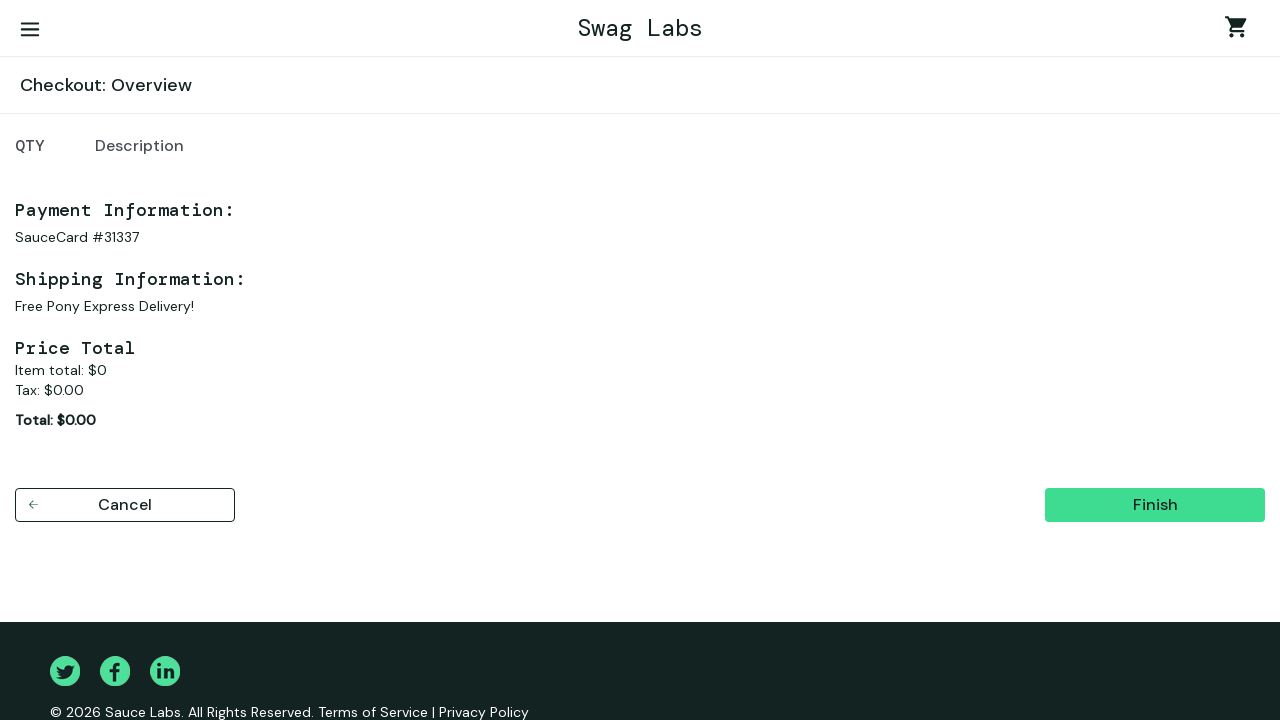

Verified finish button is visible on checkout overview page
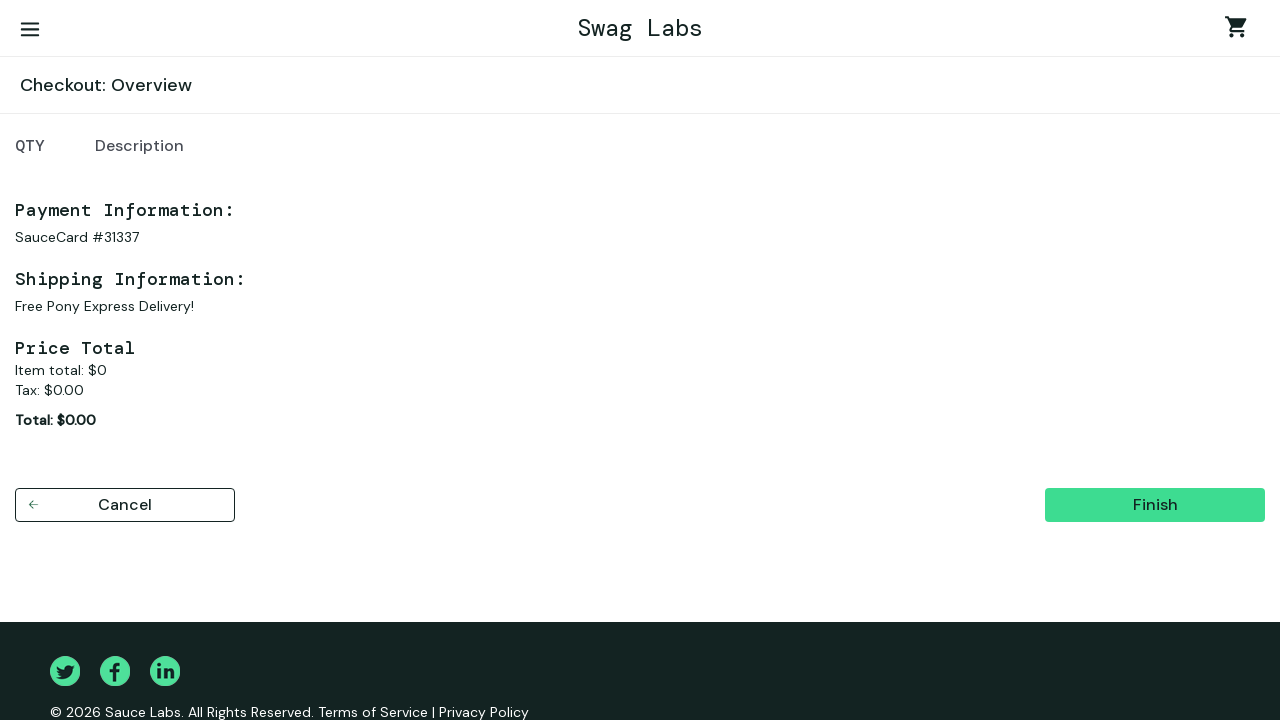

Verified cancel button is visible on checkout overview page
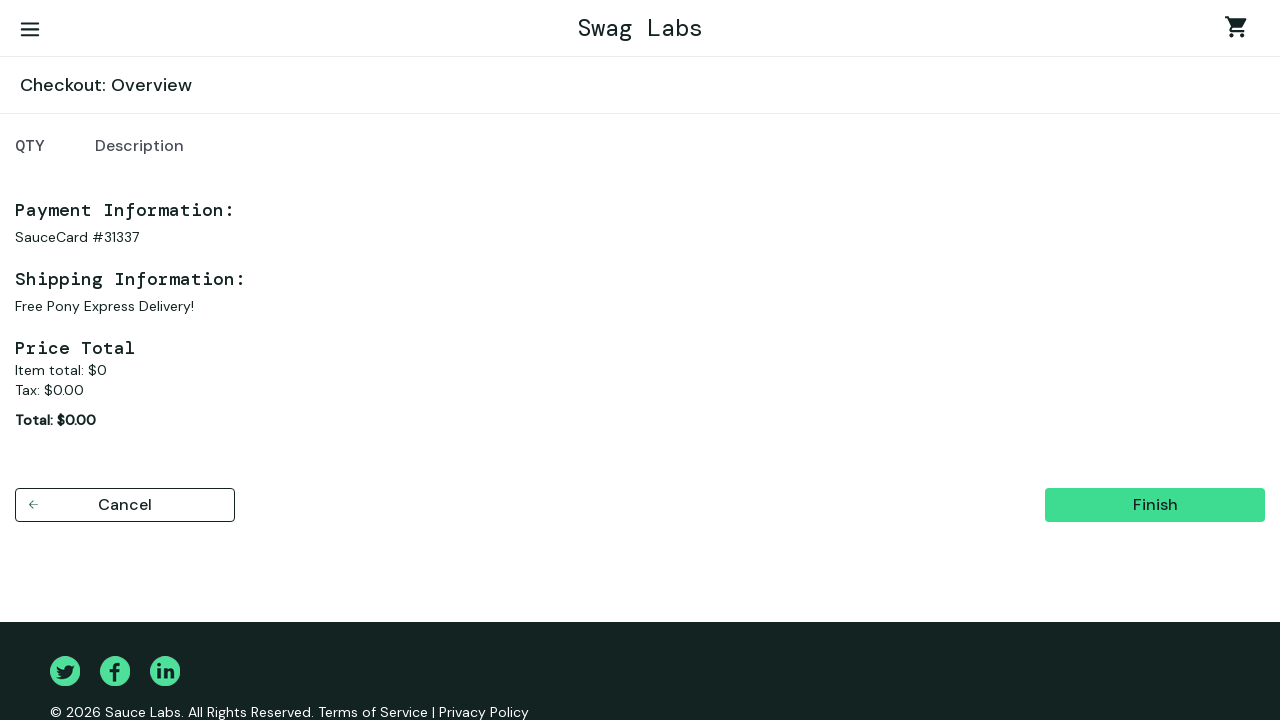

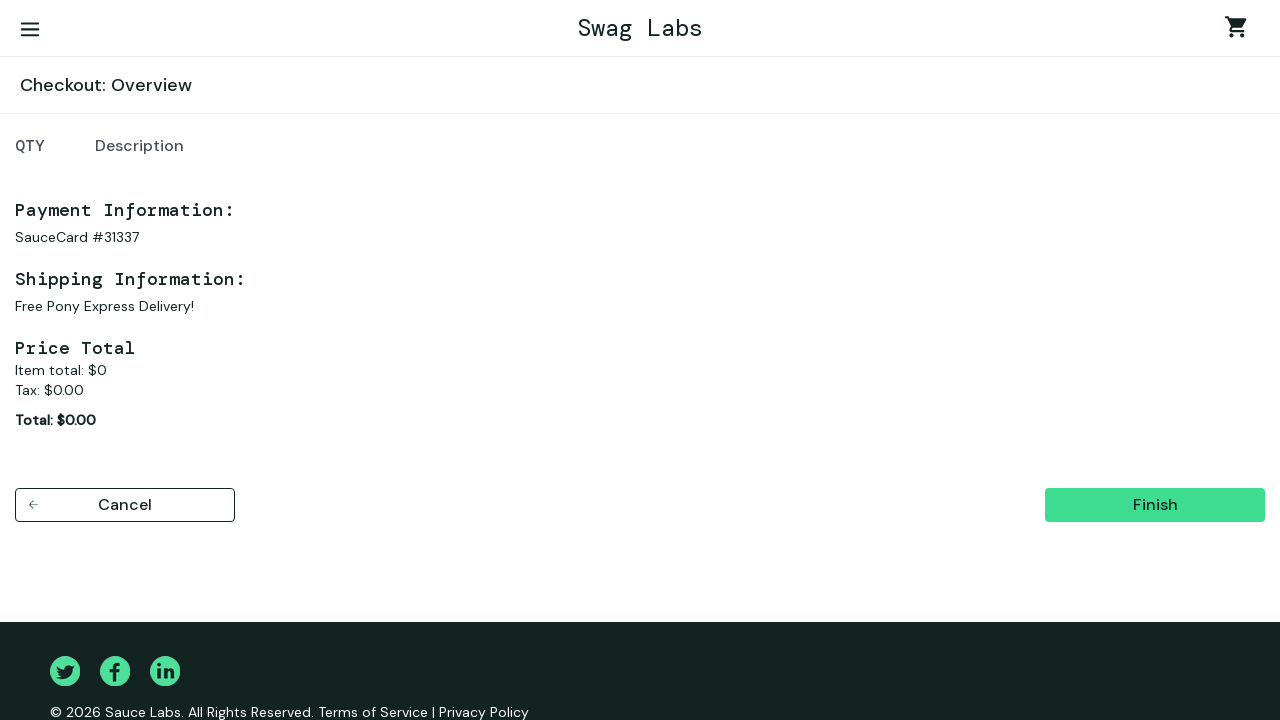